Tests form input functionality by navigating to the Elements section, filling in name and email fields, submitting the form, and verifying the output displays the entered values.

Starting URL: https://demoqa.com/

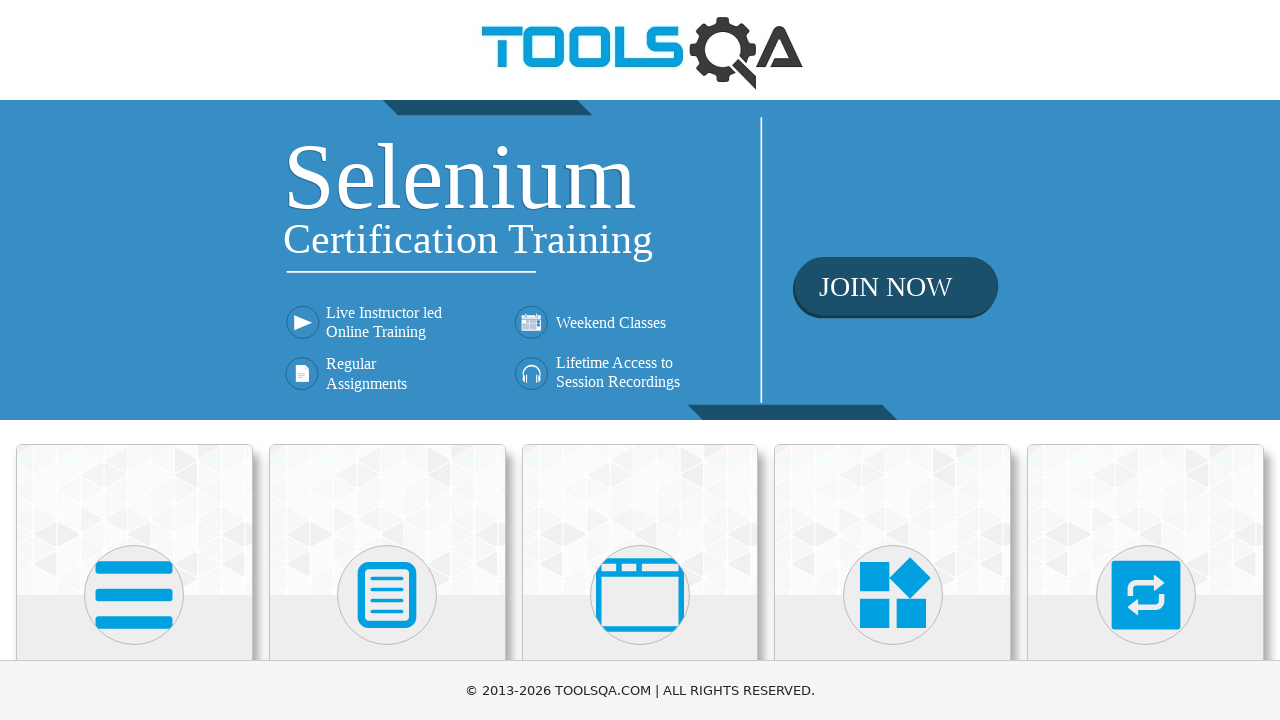

Clicked on Elements card at (134, 360) on .card-body >> internal:has-text="Elements"i
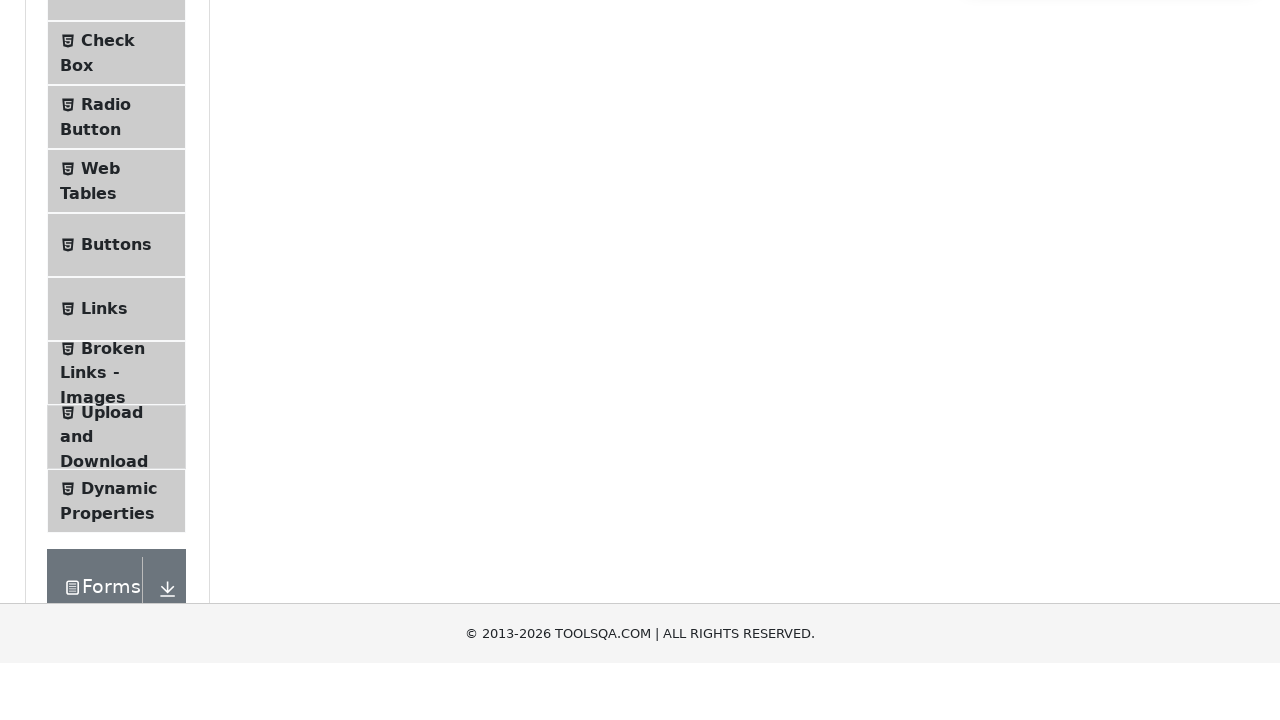

Elements page loaded
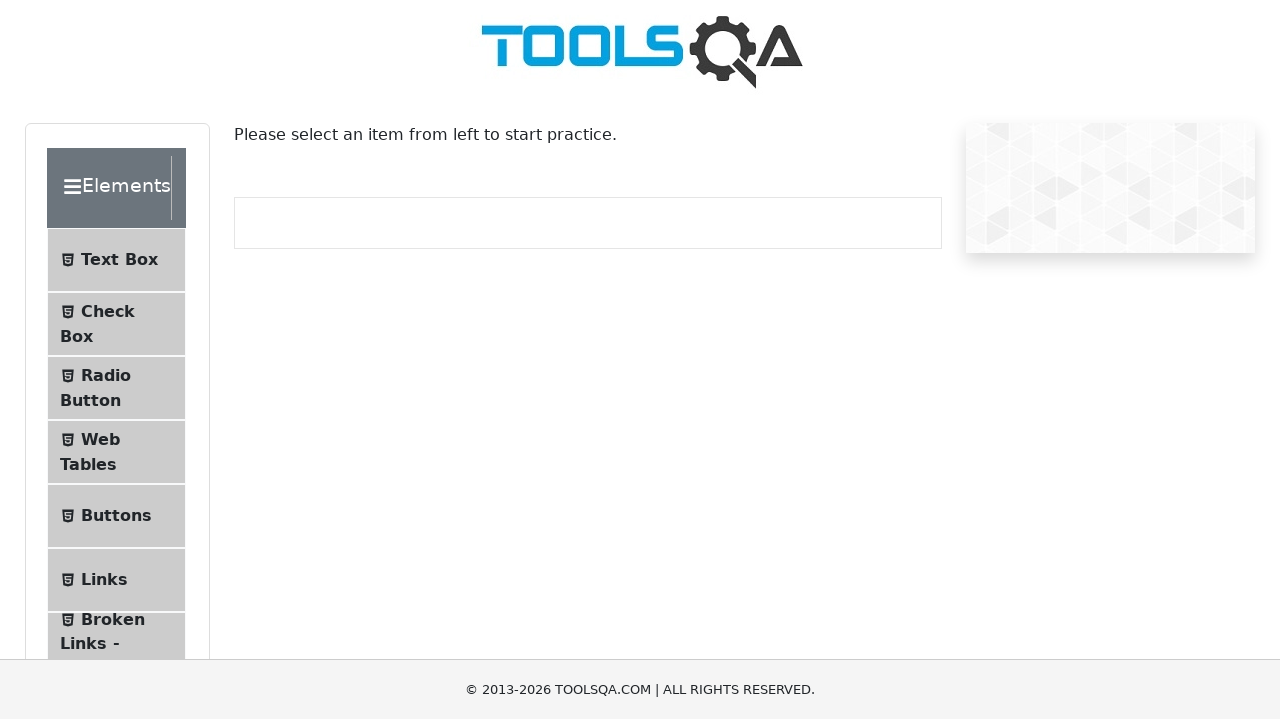

Clicked on Text Box menu item at (119, 261) on .menu-list .text >> nth=0
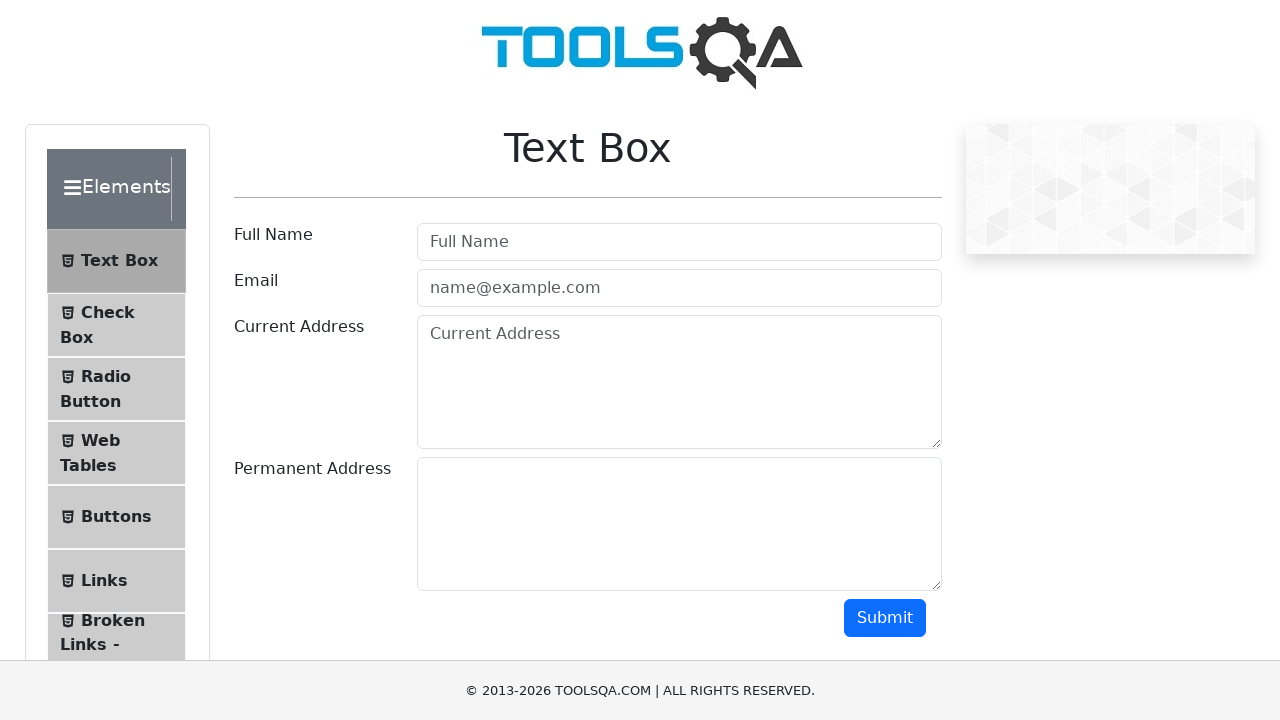

Filled in Full Name field with 'dfsdgklkkkkkk' on internal:attr=[placeholder="Full Name"i]
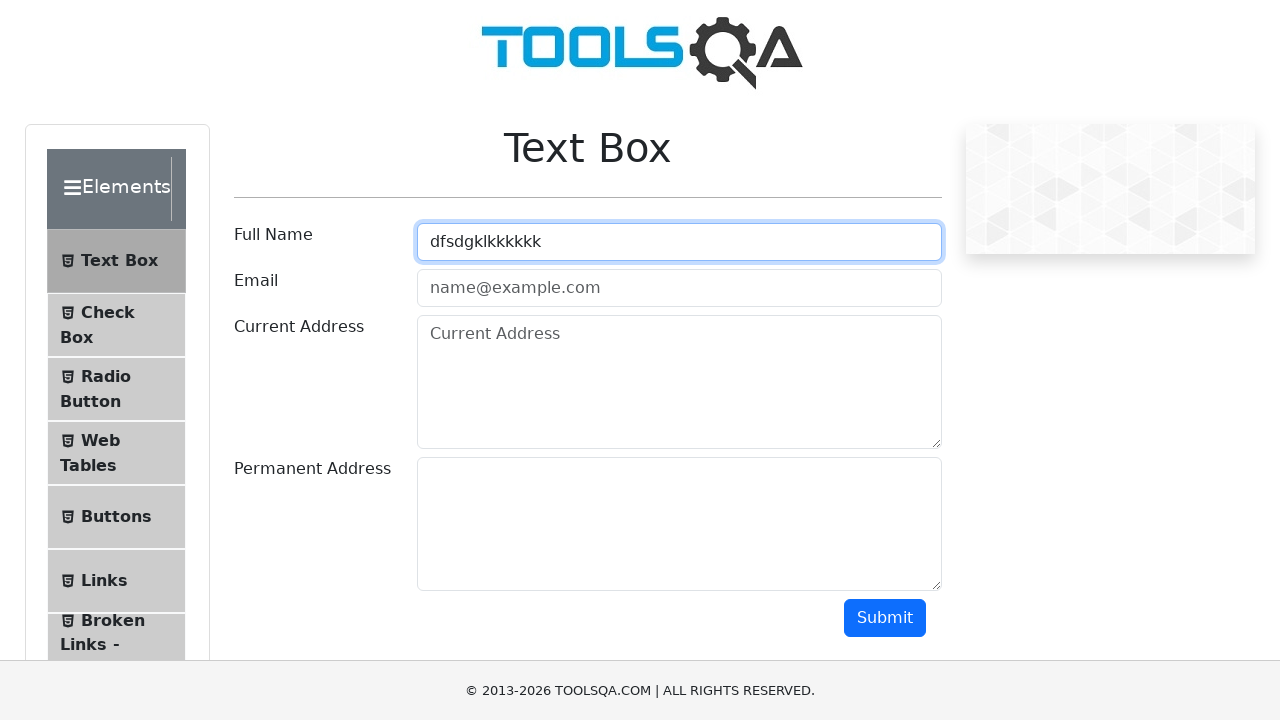

Filled in Email field with 'name231@example.com' on internal:attr=[placeholder="name@example.com"i]
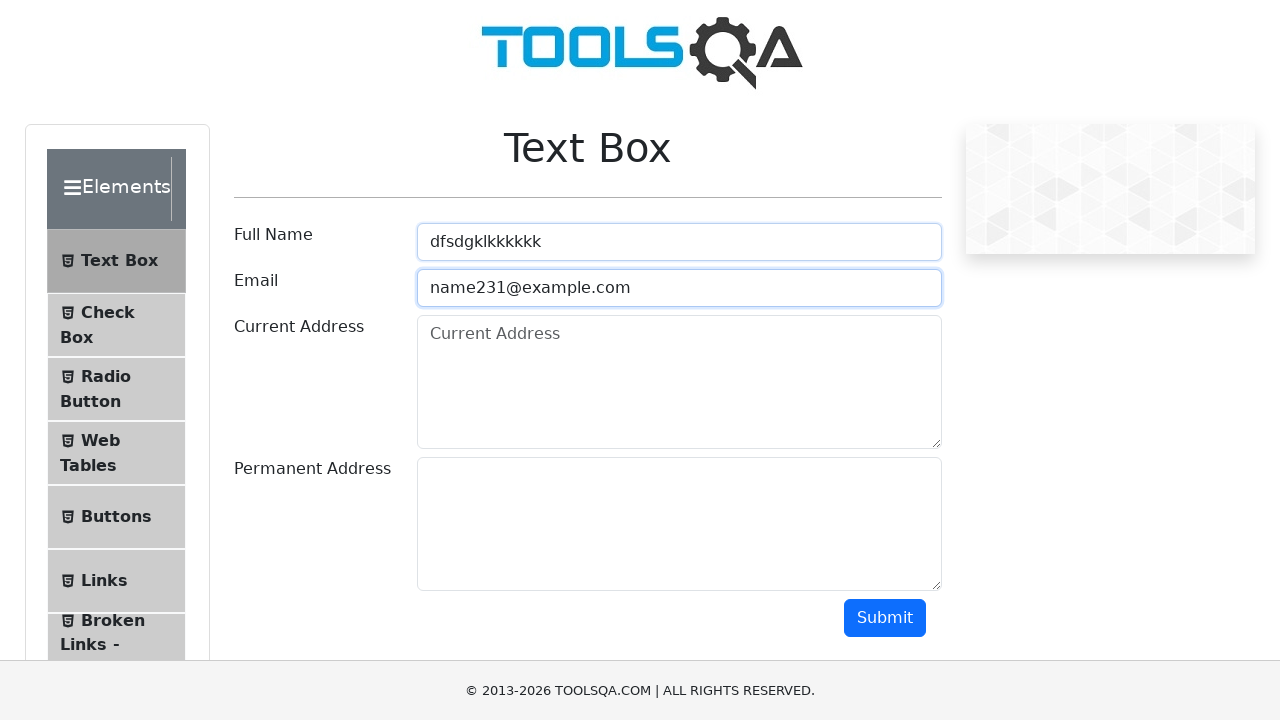

Clicked Submit button at (885, 618) on internal:role=button[name="Submit"i]
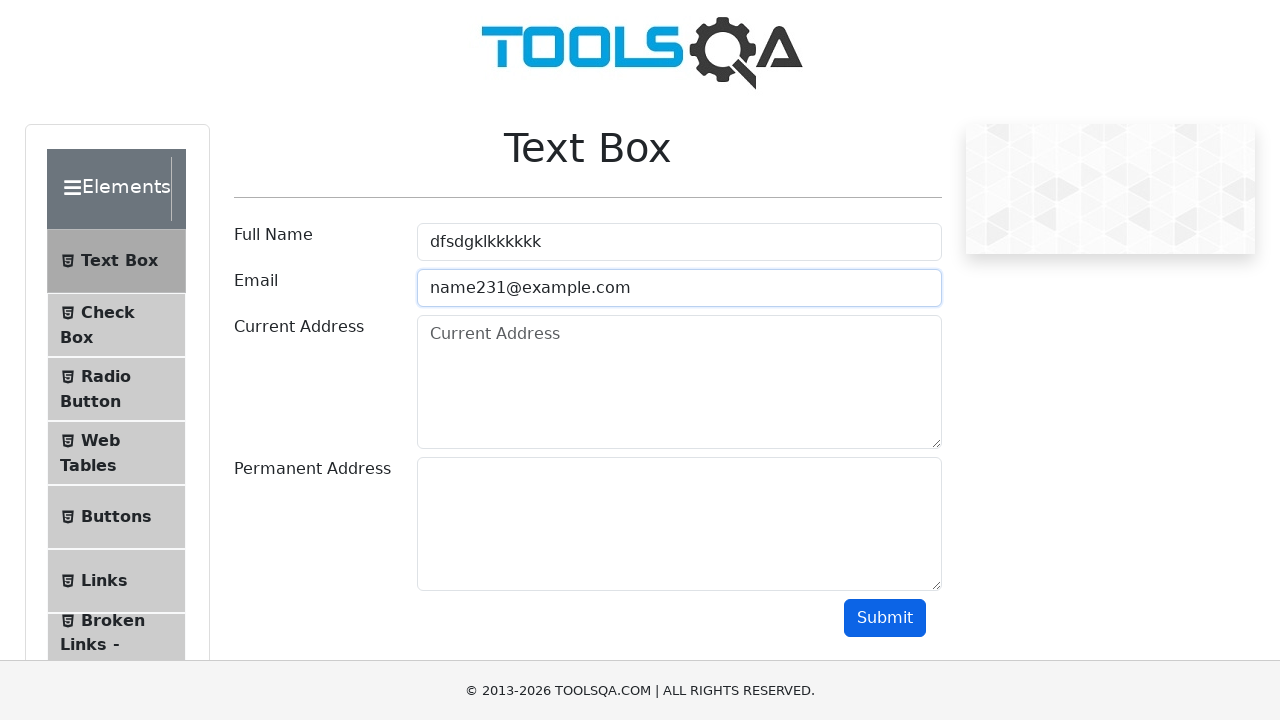

Name output field loaded
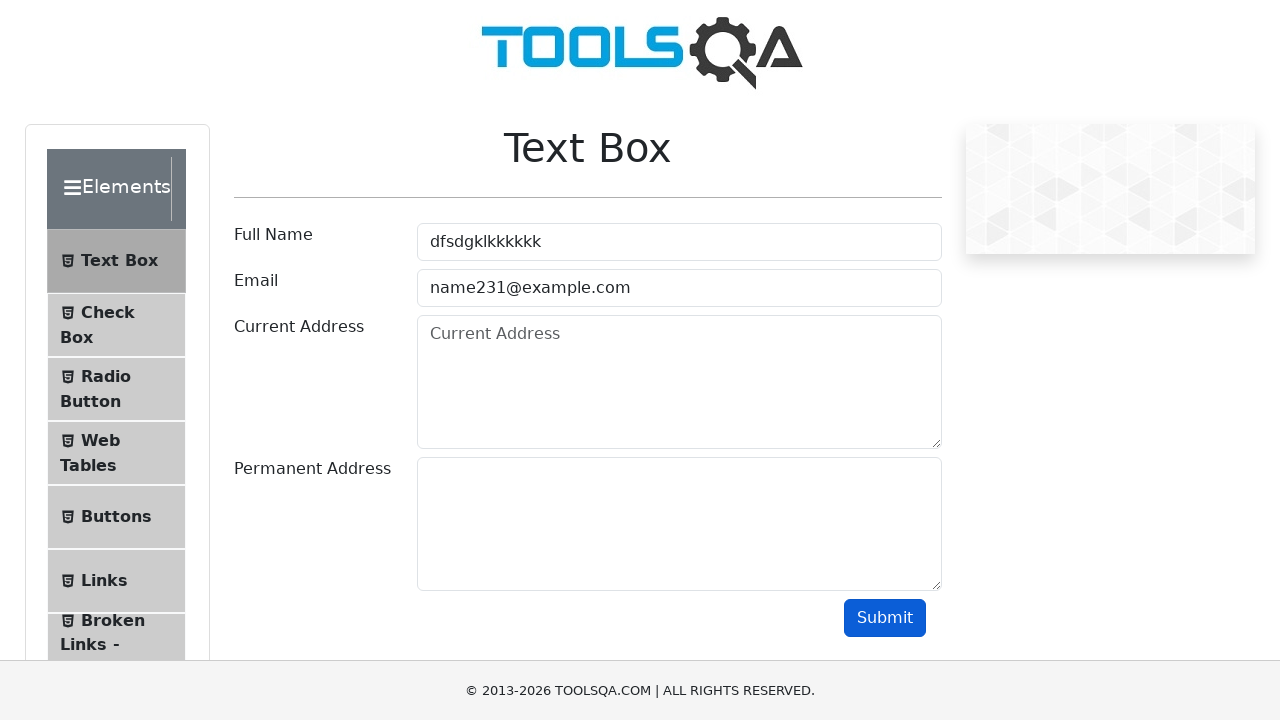

Email output field loaded
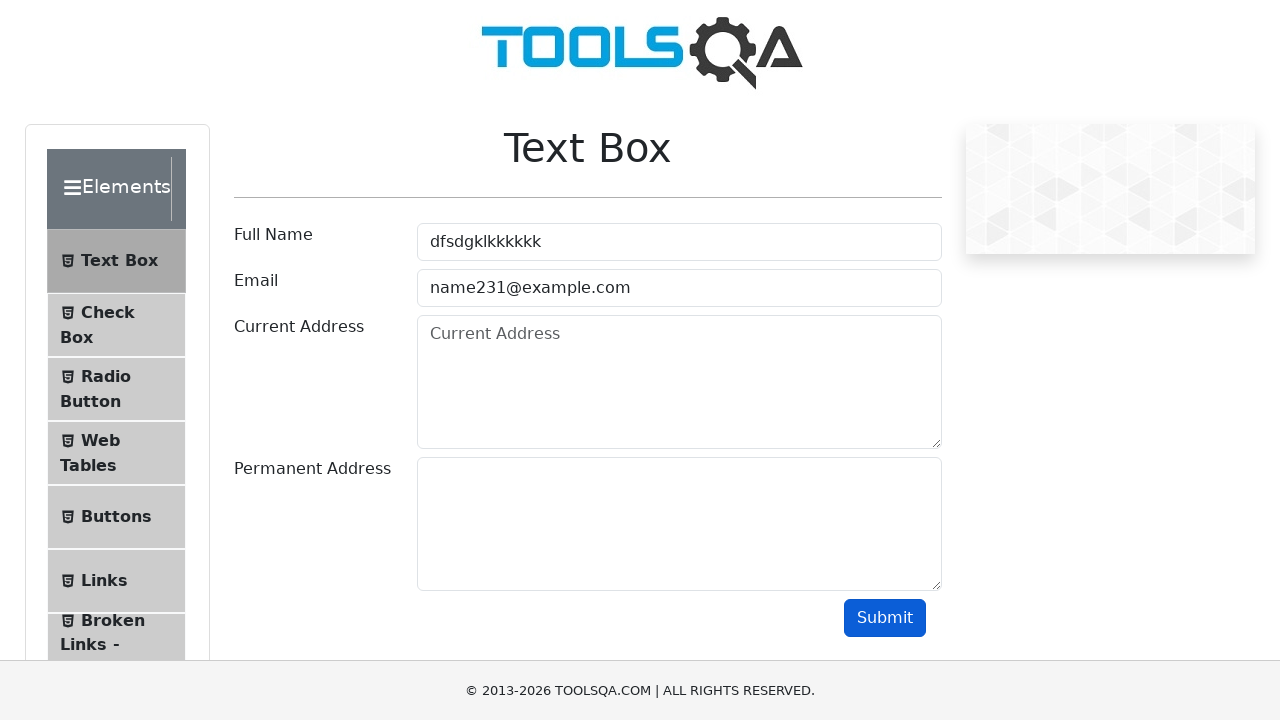

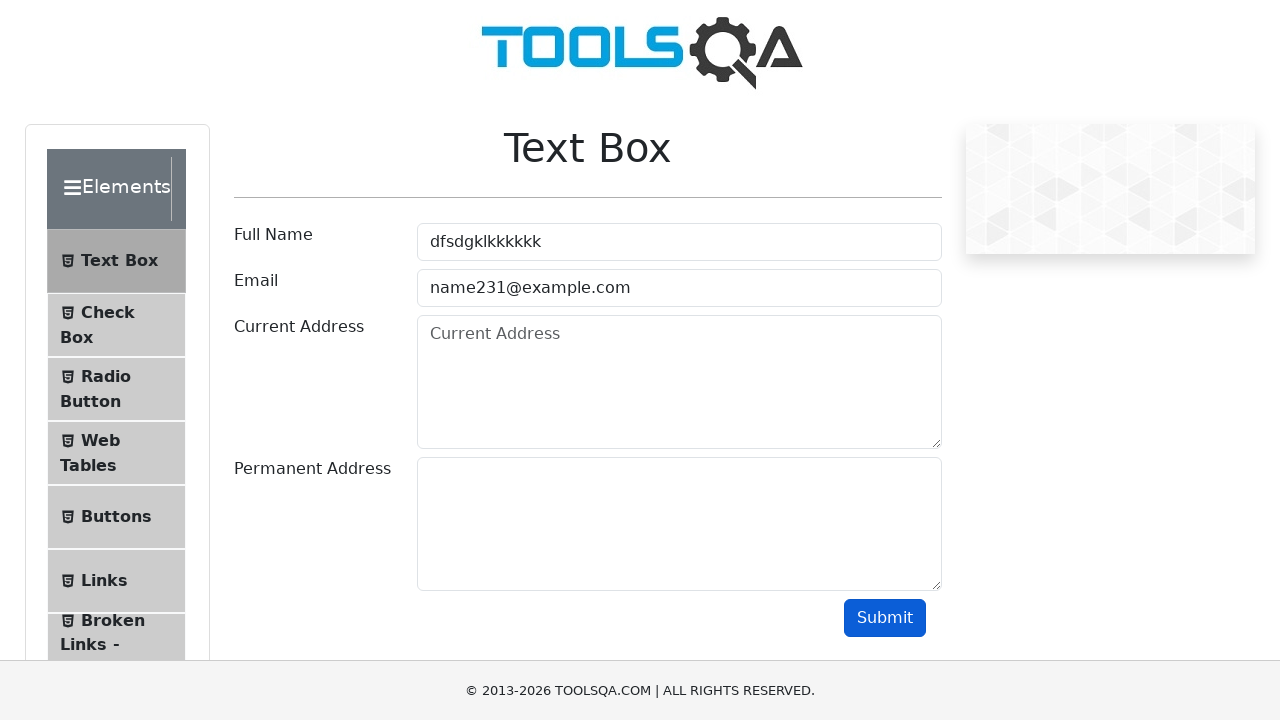